Tests handling multiple consecutive alerts by clicking the alert button first, then the confirm button, accepting both dialogs

Starting URL: https://demoqa.com/alerts

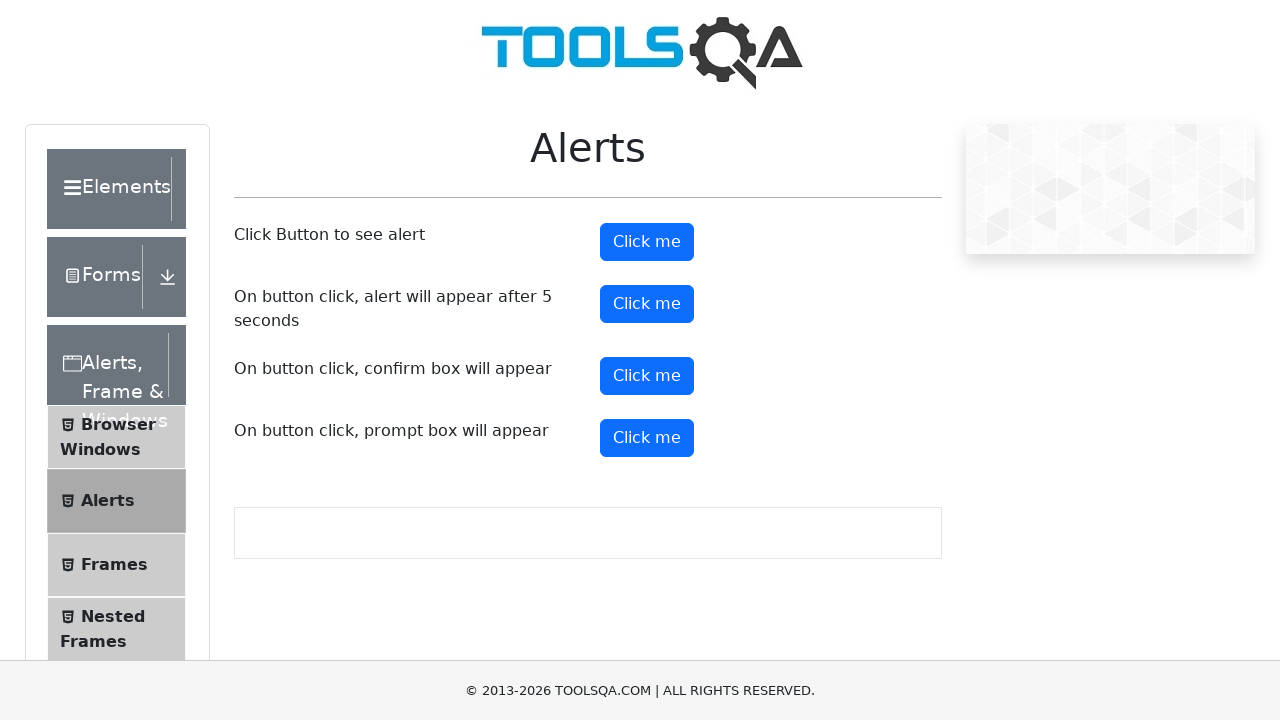

Set up dialog handler to accept all dialogs
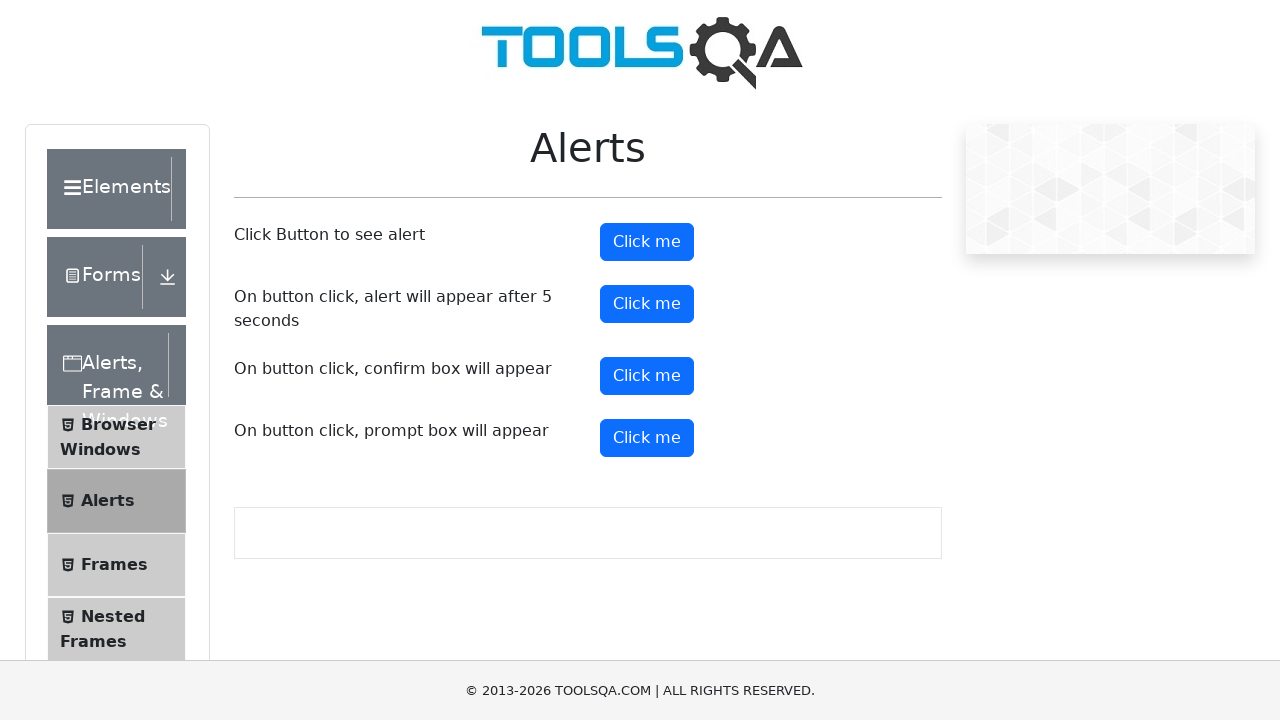

Clicked the alert button to trigger first alert at (647, 242) on #alertButton
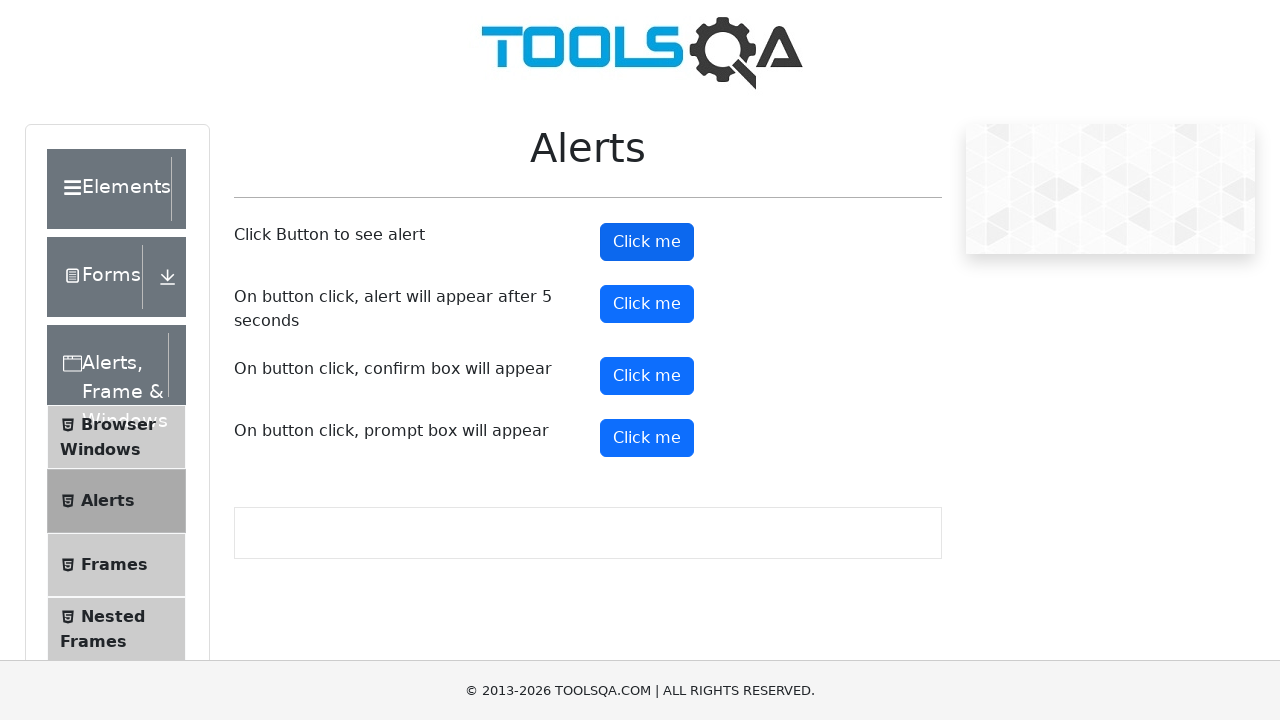

Waited 300ms between alert and confirm button
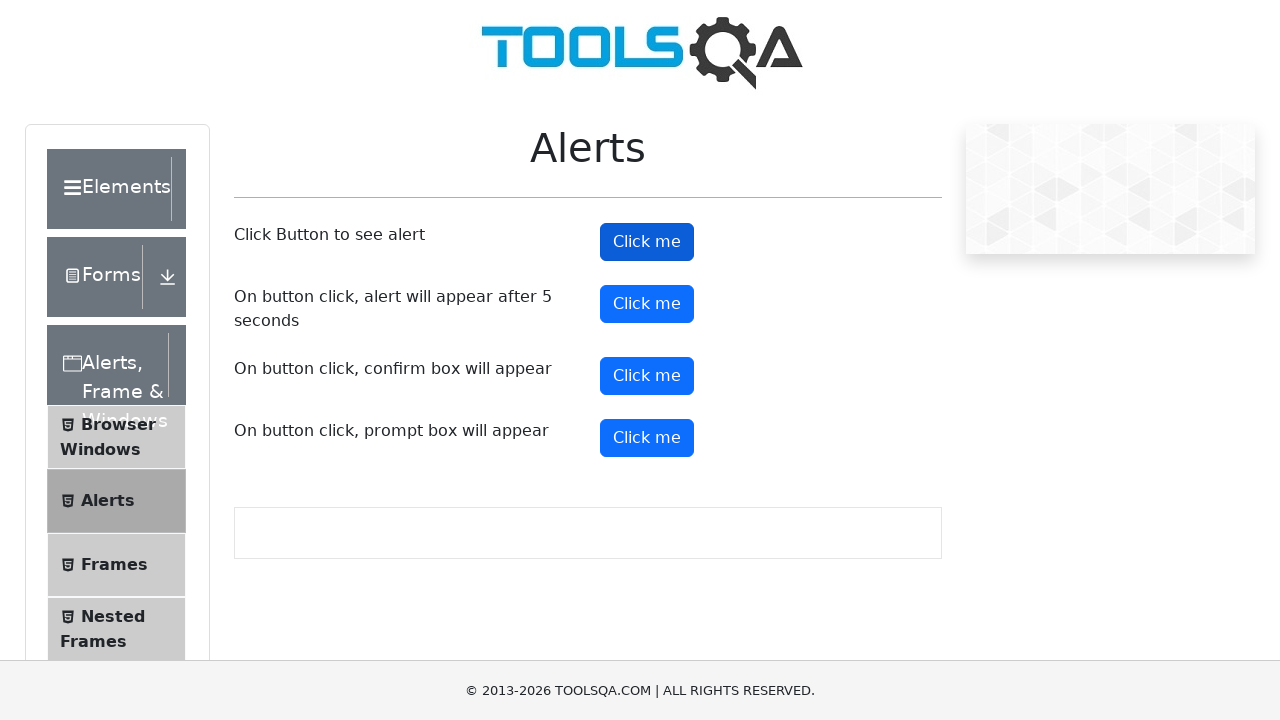

Clicked the confirm button to trigger second alert at (647, 376) on #confirmButton
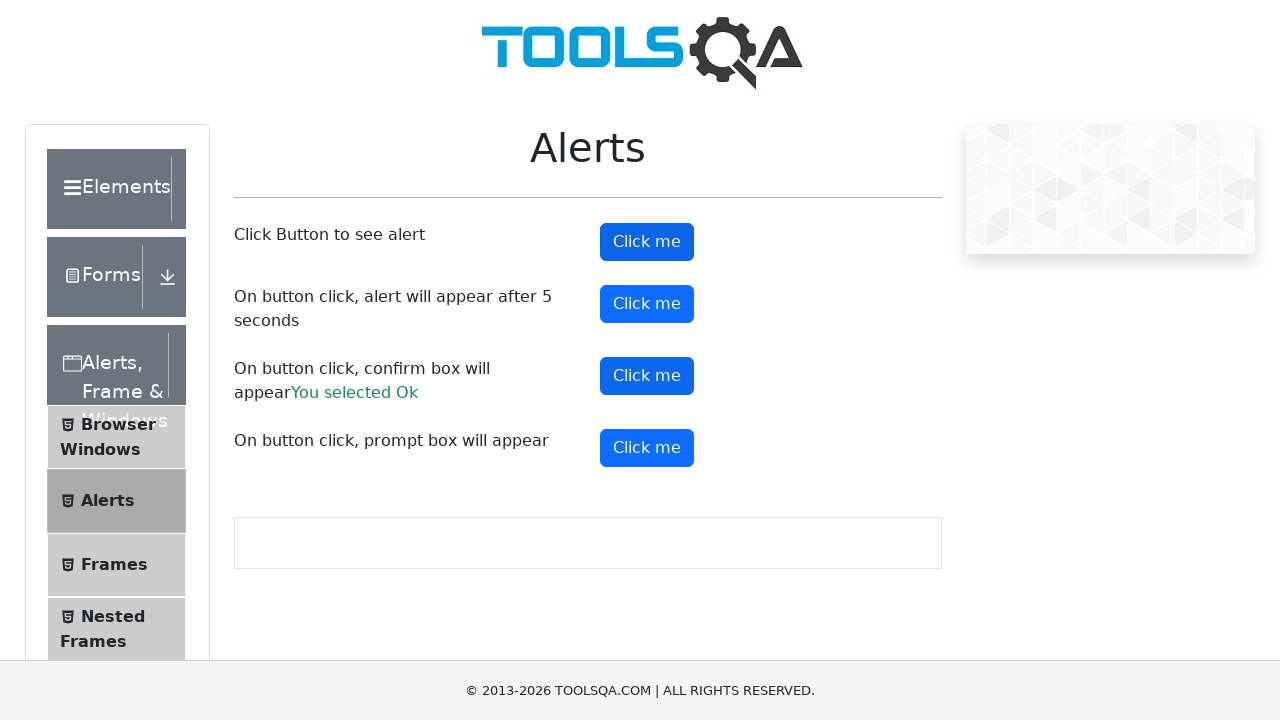

Confirmation result element loaded after accepting both dialogs
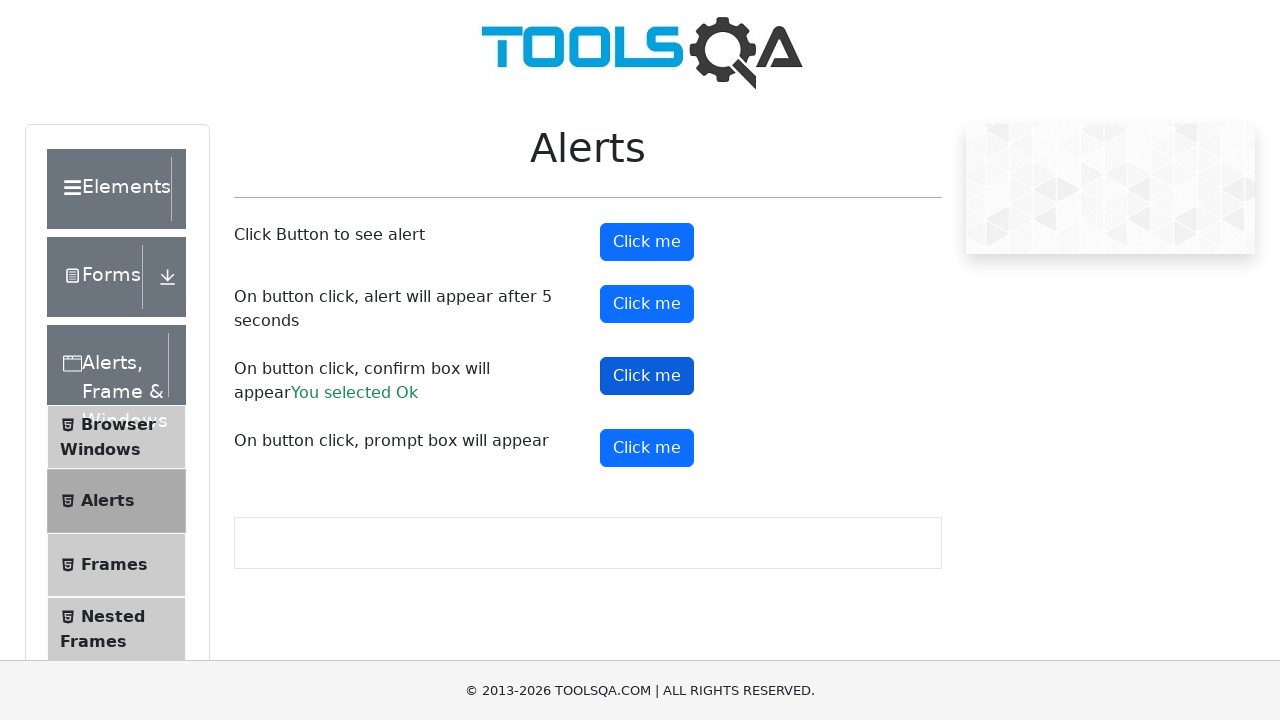

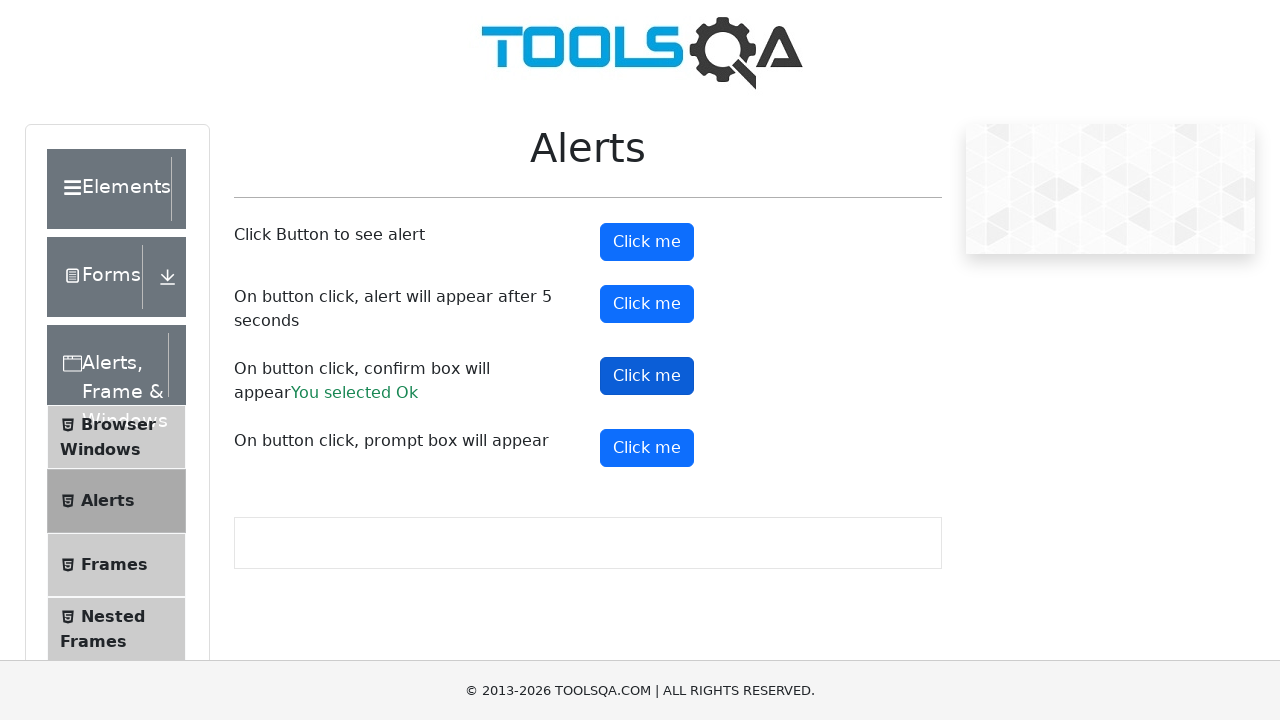